Tests an e-commerce site by finding and adding a specific clothing item to cart

Starting URL: https://www.automationexercise.com/

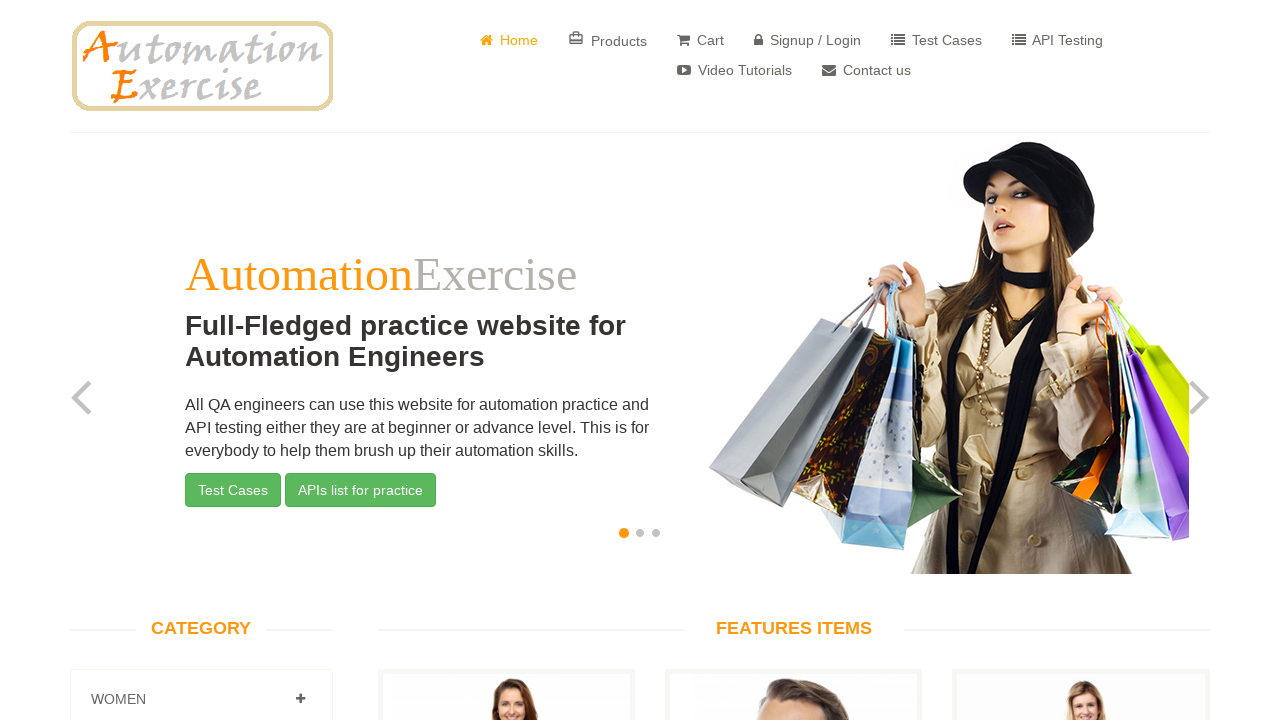

Waited for product list to load
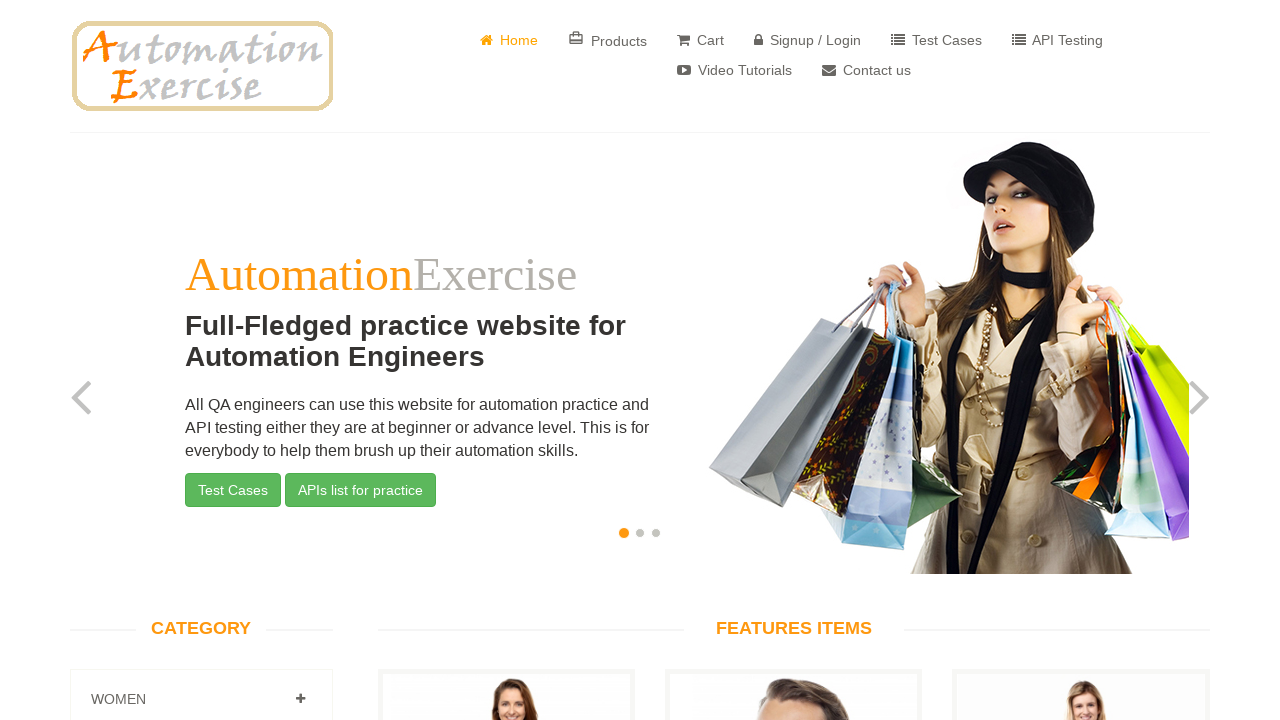

Located all product items on the page
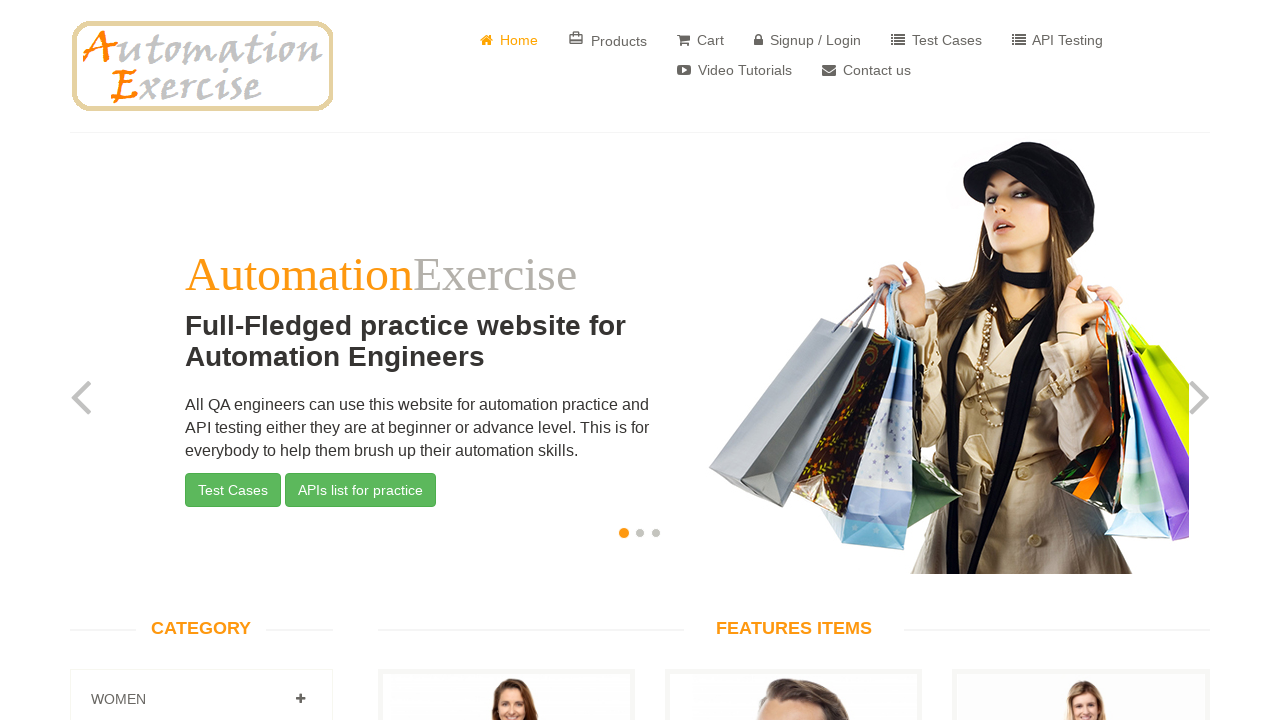

Retrieved product name text
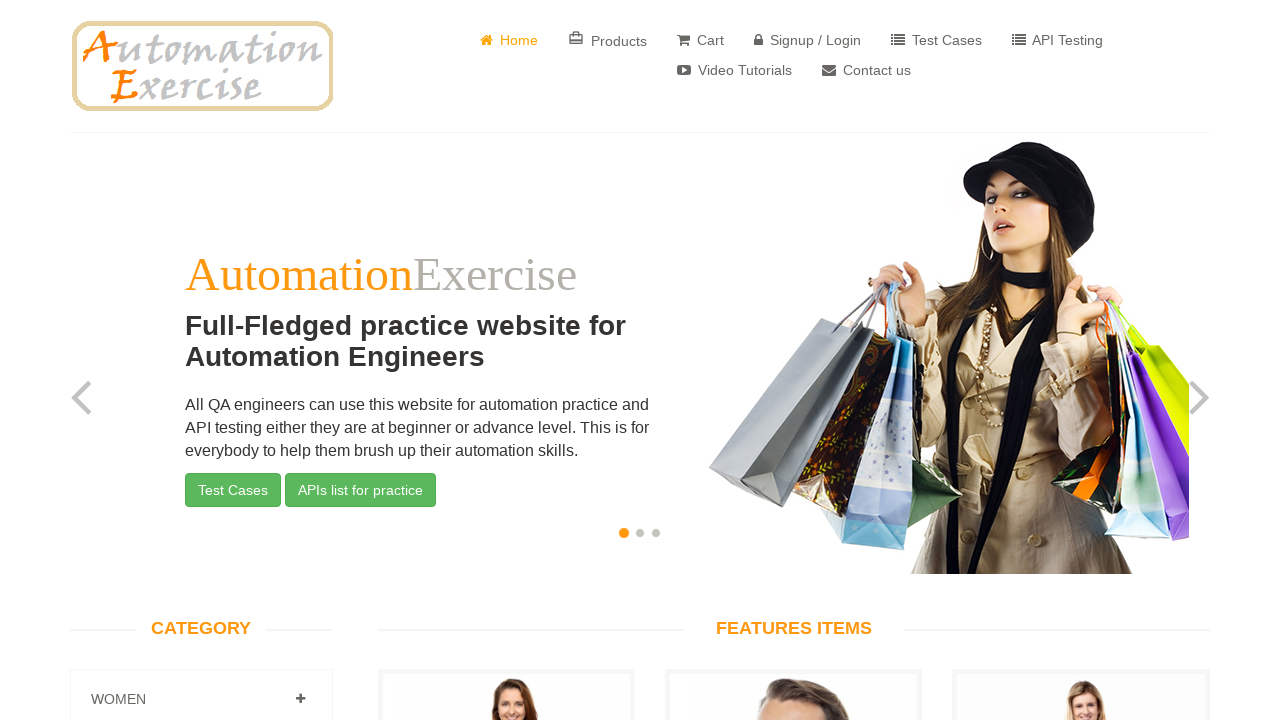

Found 'Blue Top' product and clicked 'Add to cart' button at (506, 361) on [class='productinfo text-center'] >> nth=0 >> text=Add to cart
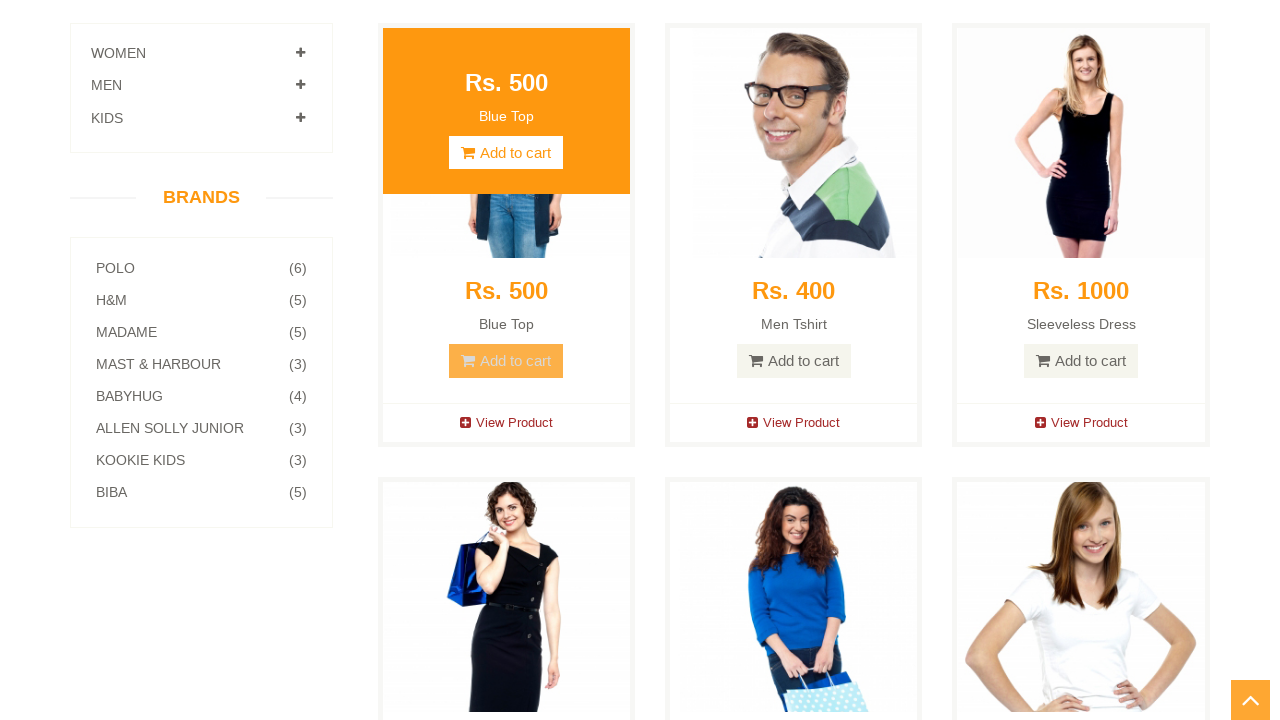

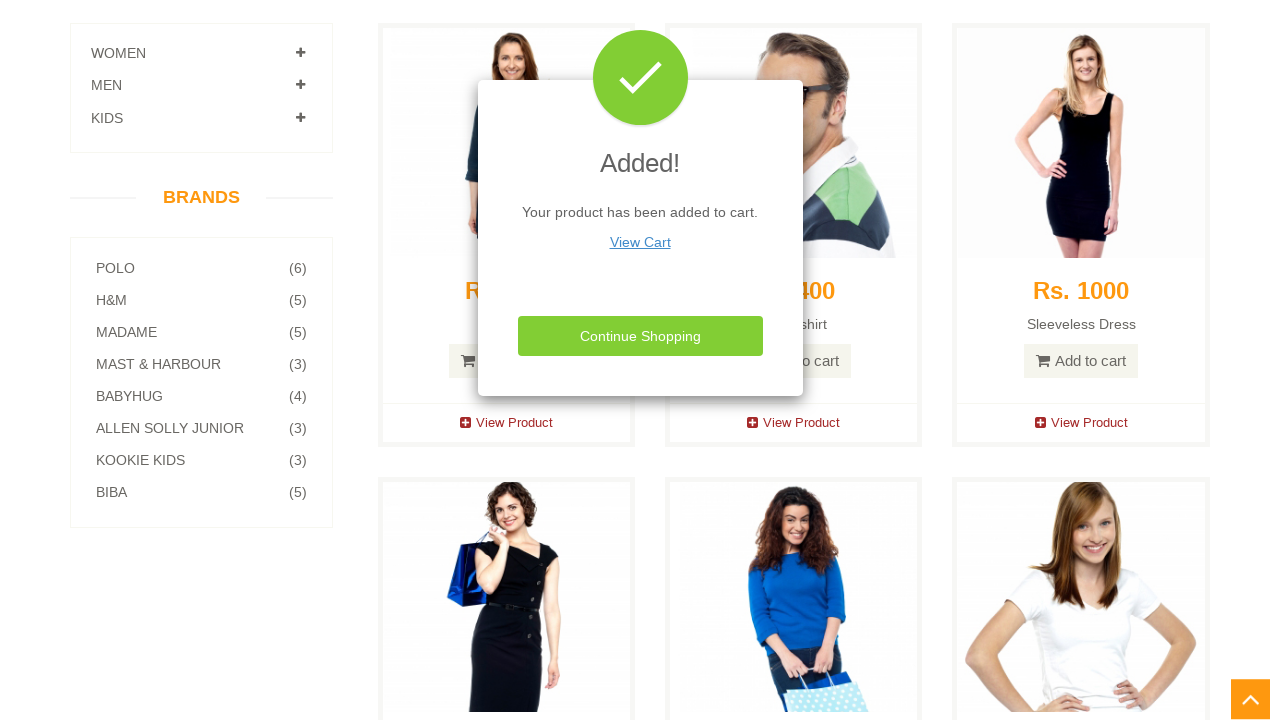